Tests dropdown selection functionality by selecting options by value and index from a dropdown menu

Starting URL: https://the-internet.herokuapp.com/dropdown

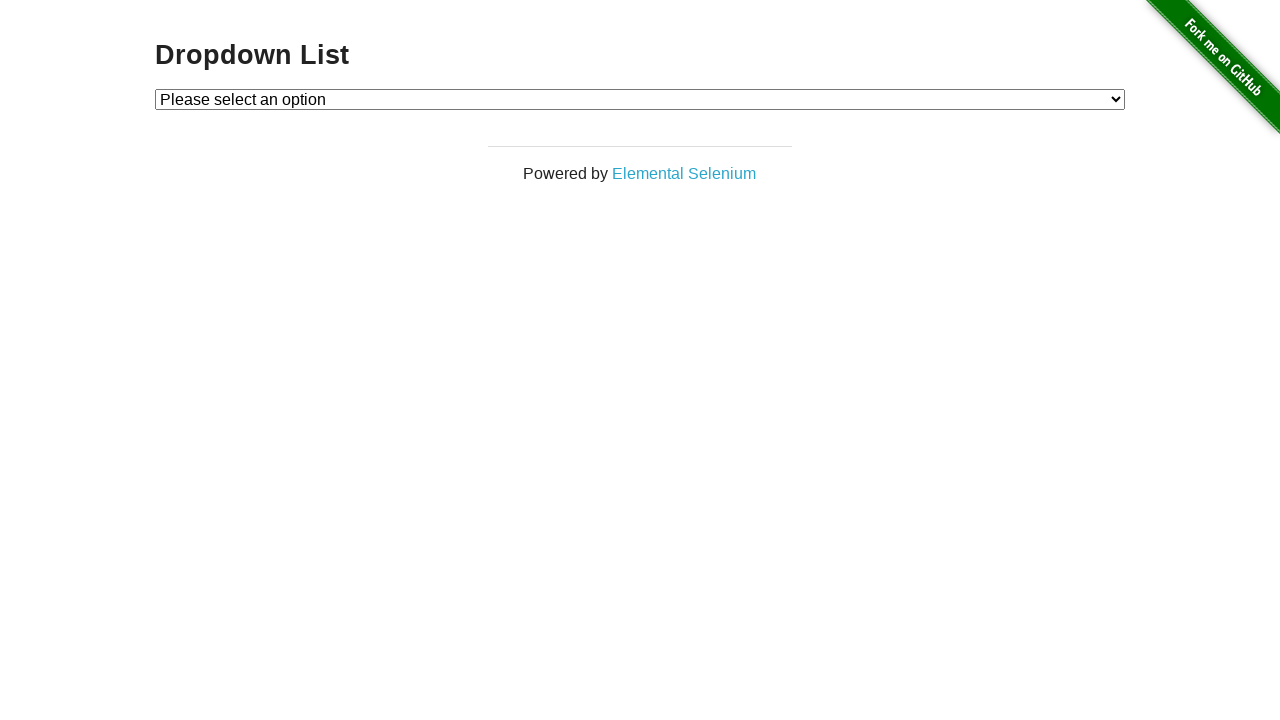

Selected dropdown option with value '1' on #dropdown
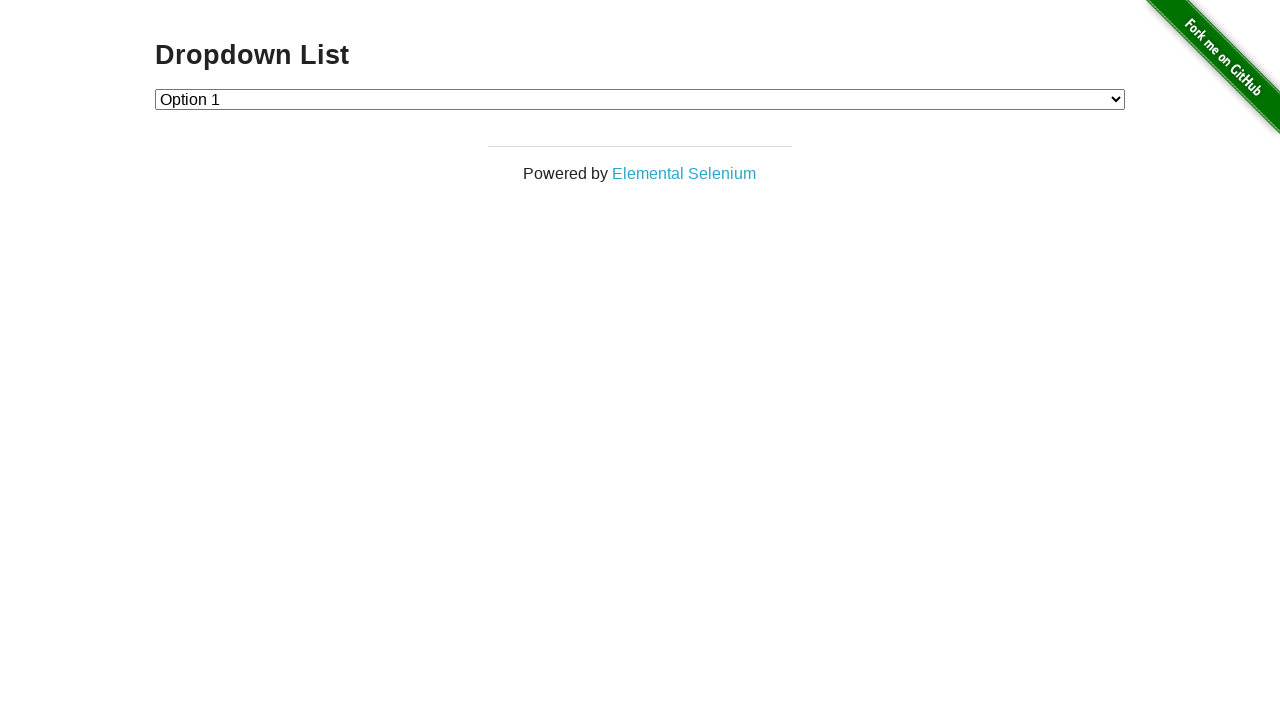

Selected dropdown option with value '2' on #dropdown
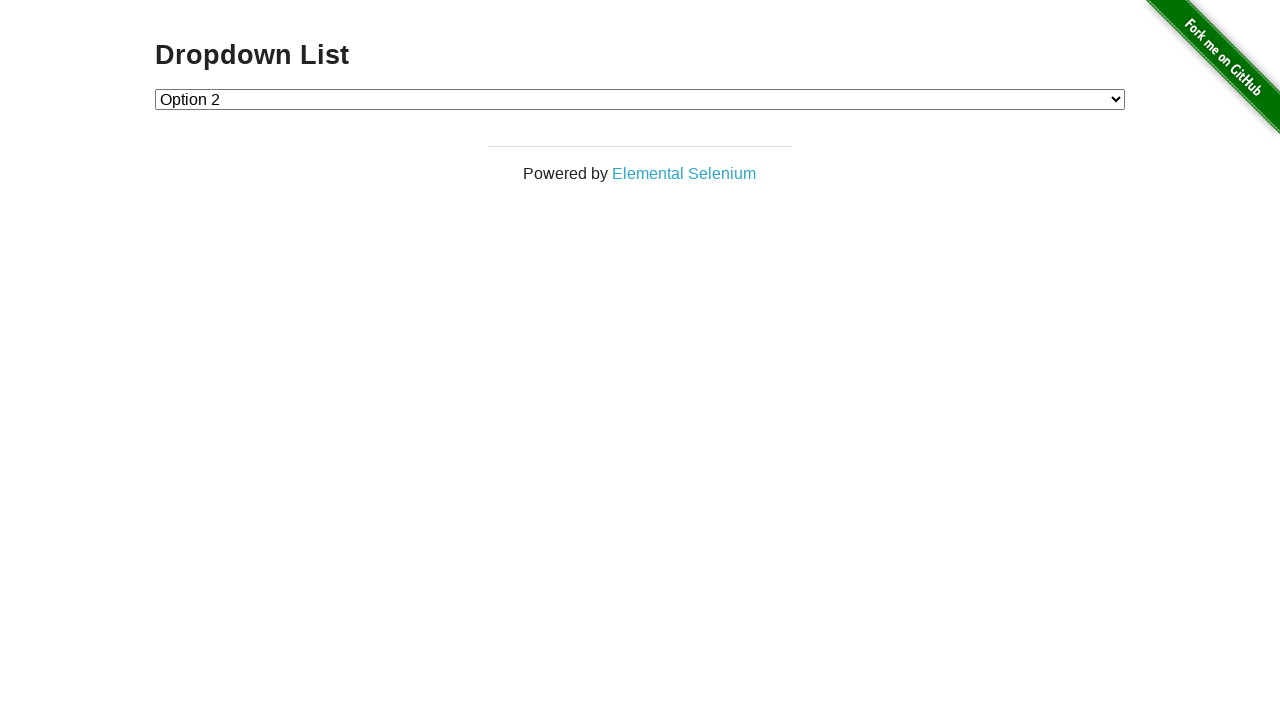

Selected dropdown option at index 1 (second option) on #dropdown
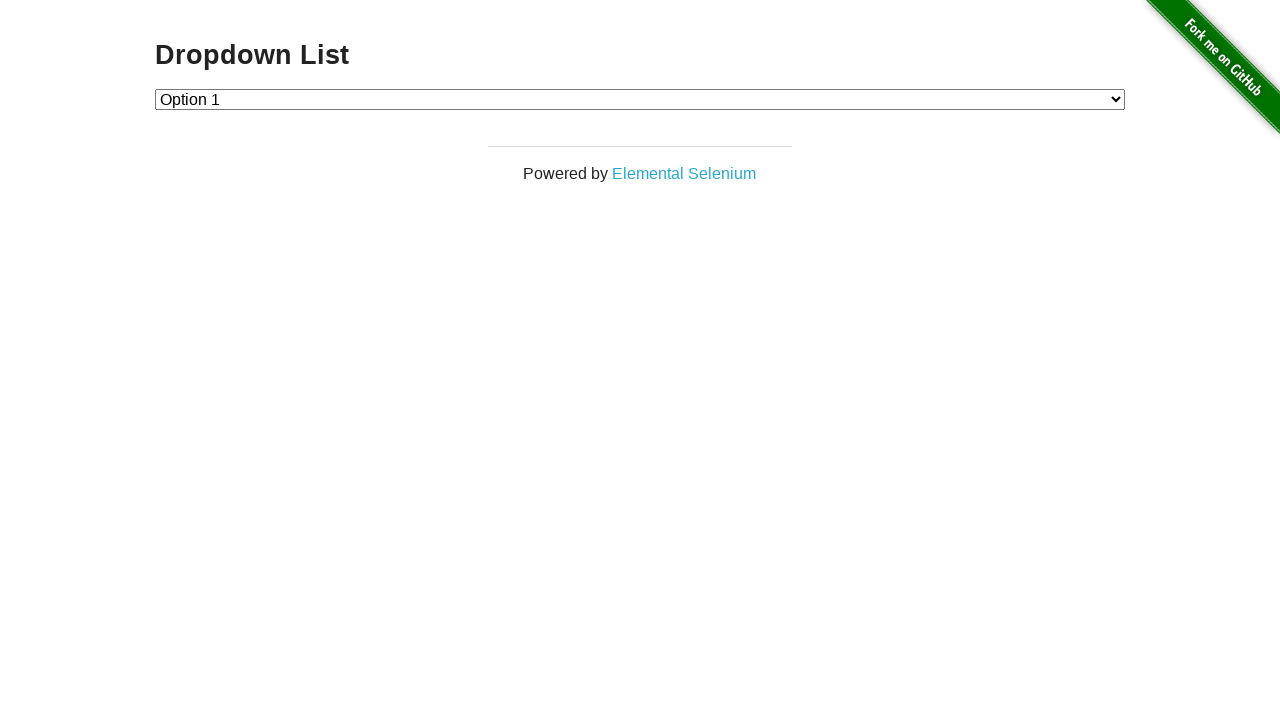

Selected dropdown option at index 2 (third option) on #dropdown
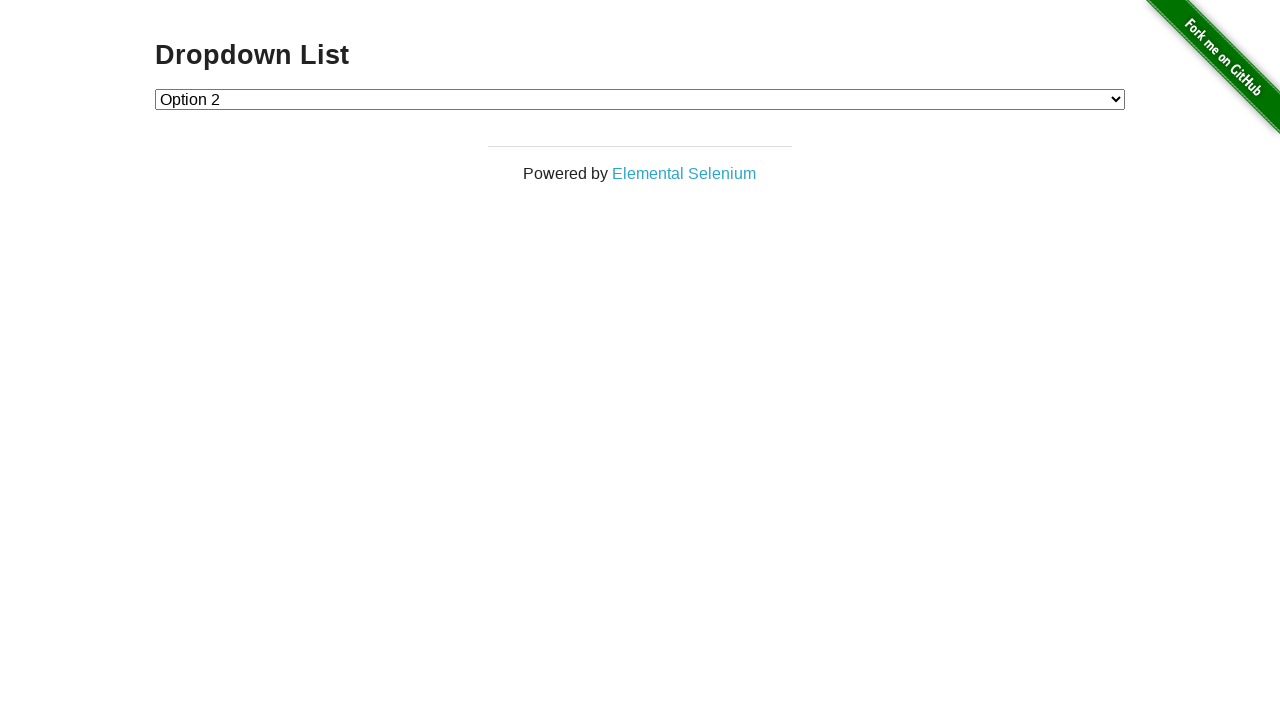

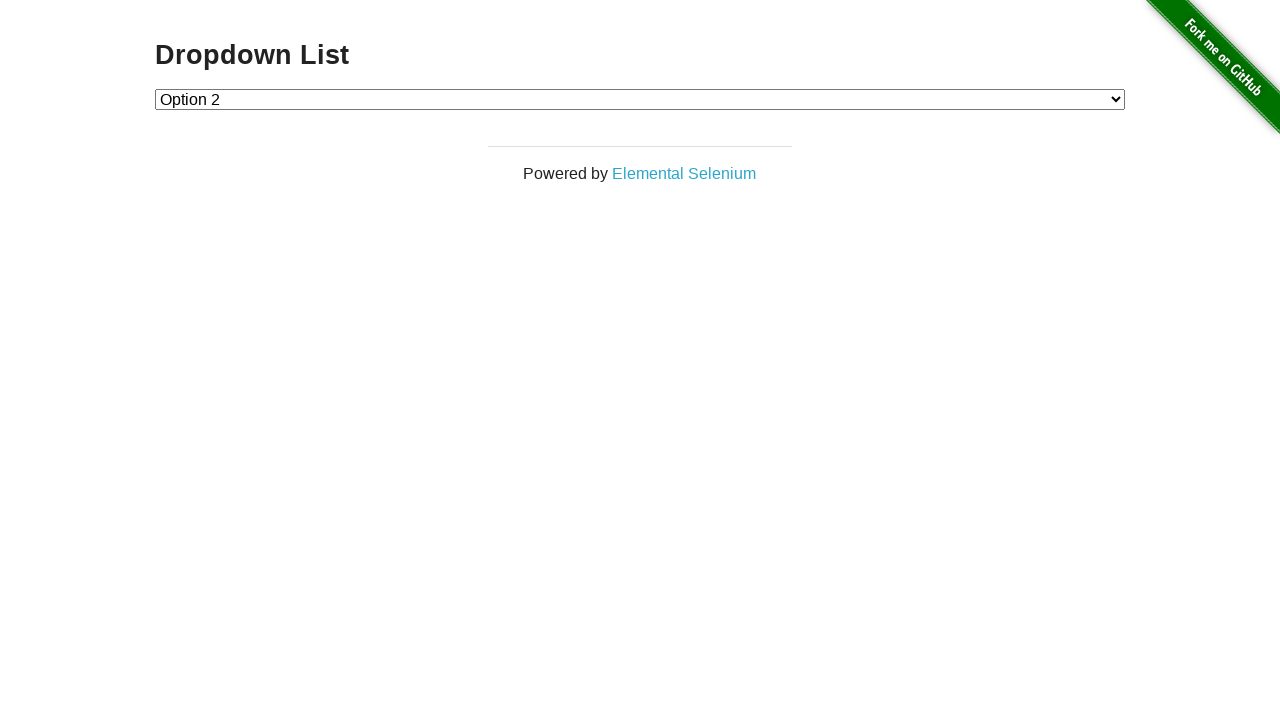